Tests a date picker calendar widget by selecting a specific date (June 15, 2027) through clicking on the calendar navigation to select year, month, and day.

Starting URL: https://rahulshettyacademy.com/seleniumPractise/#/offers

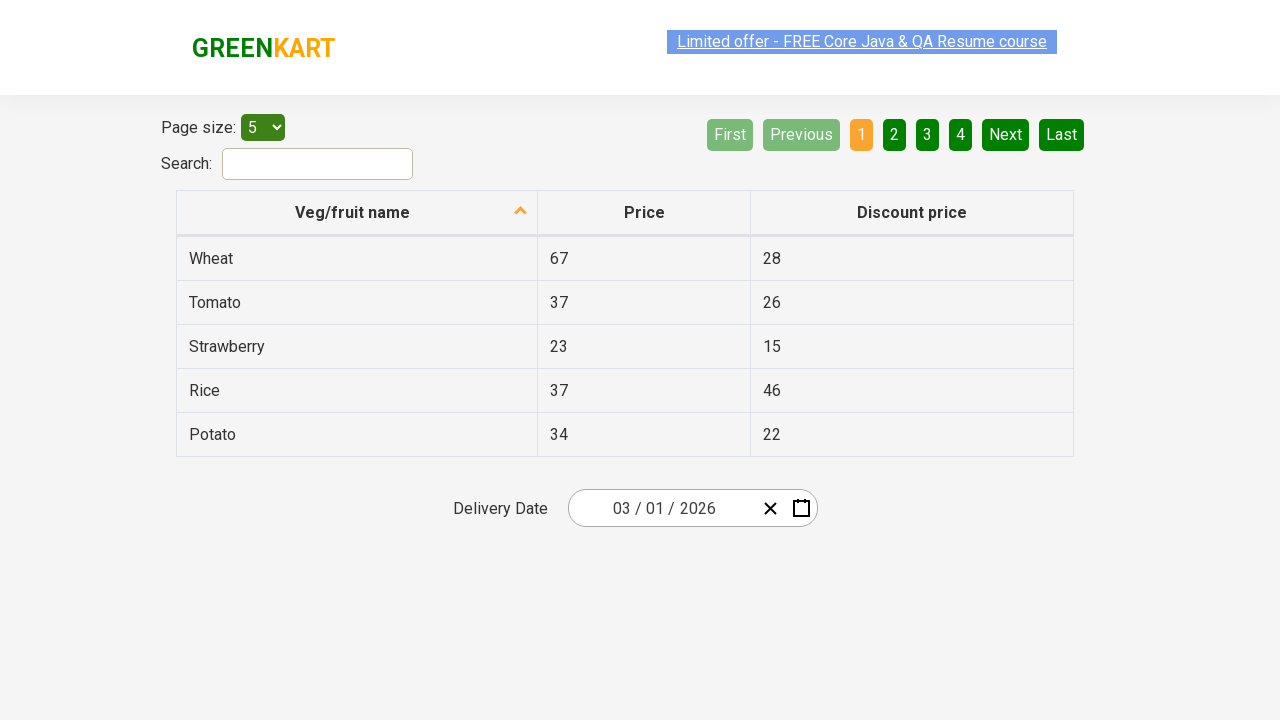

Clicked date picker input group to open calendar widget at (662, 508) on .react-date-picker__inputGroup
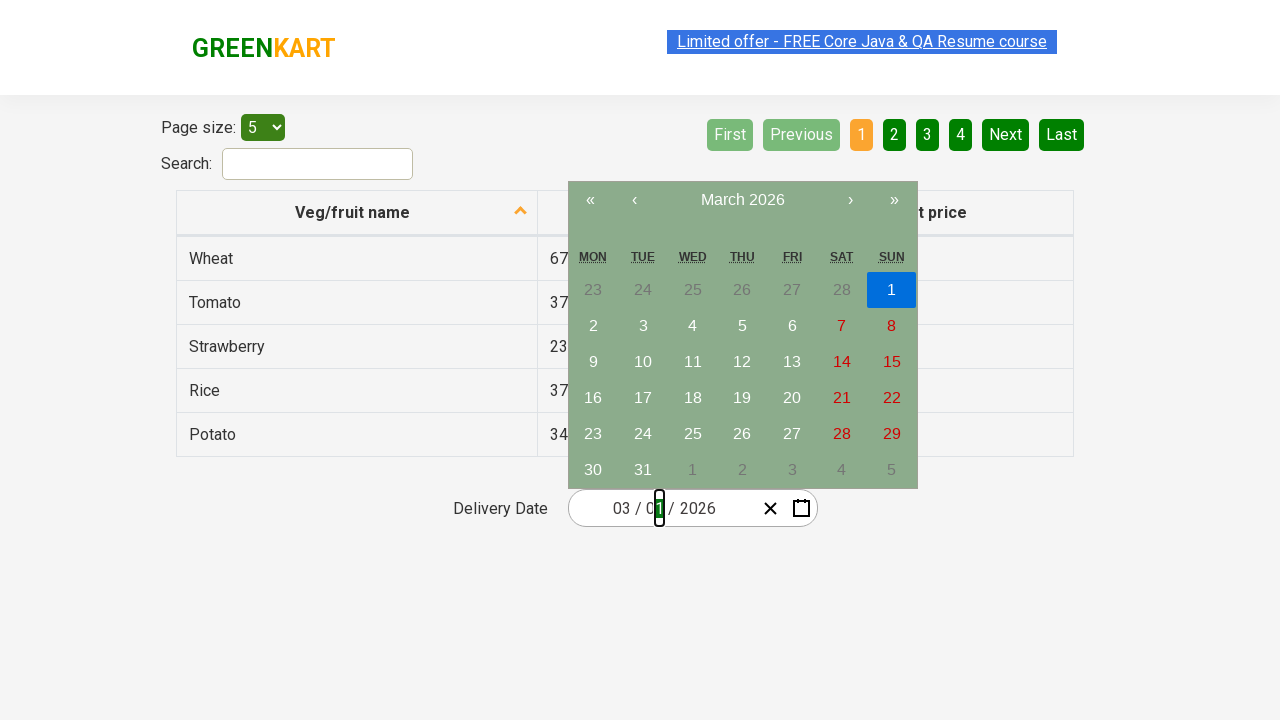

Clicked navigation label to navigate to month view at (742, 200) on .react-calendar__navigation__label
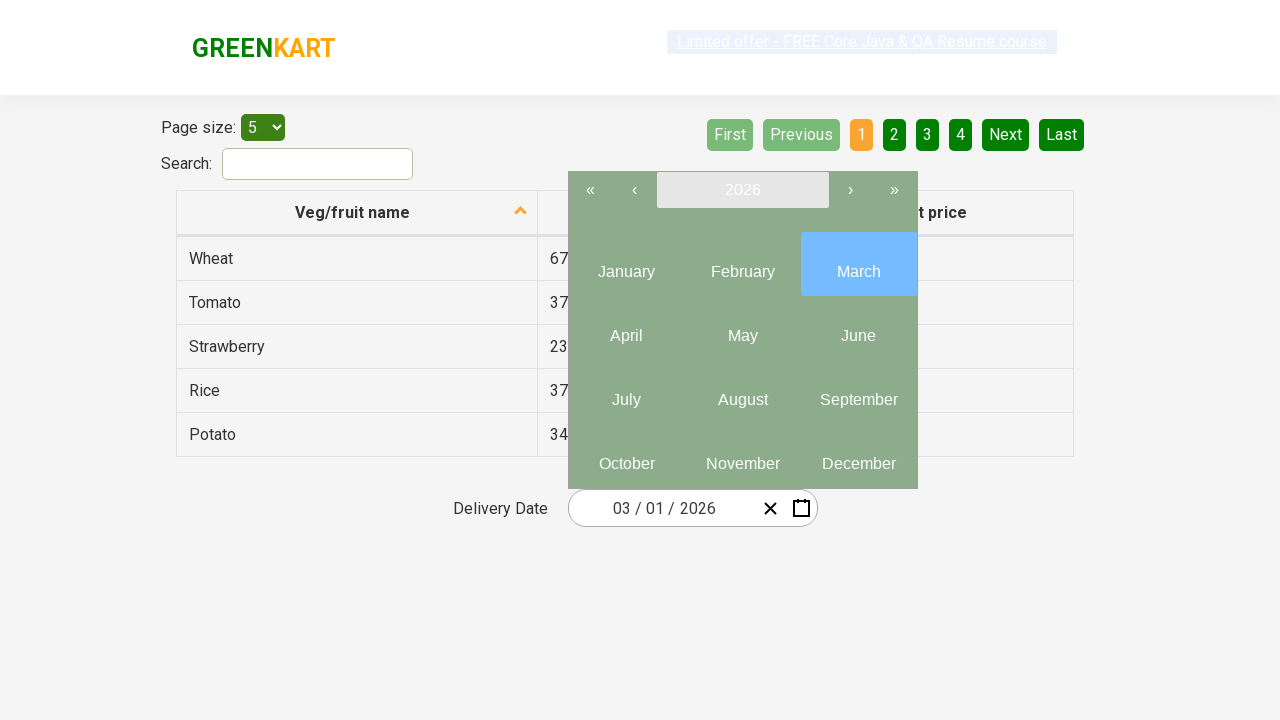

Clicked navigation label again to navigate to year view at (742, 190) on .react-calendar__navigation__label
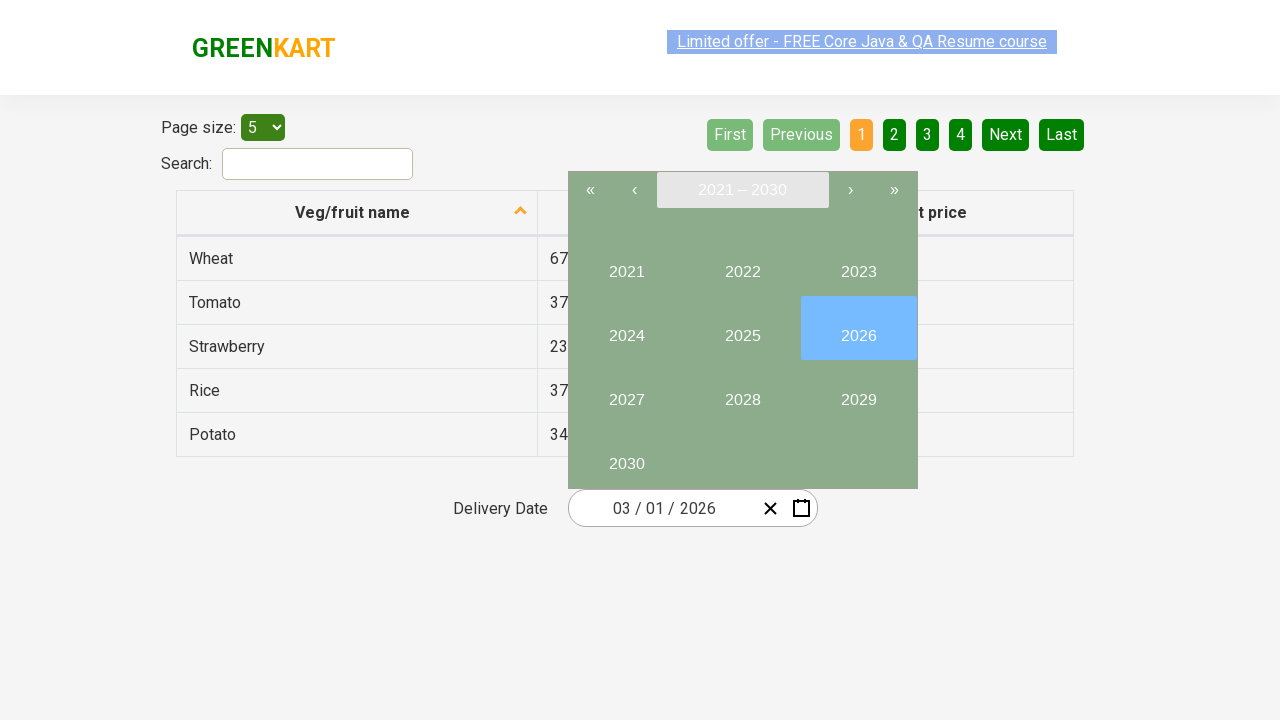

Selected year 2027 from year view at (626, 392) on //button[text()='2027']
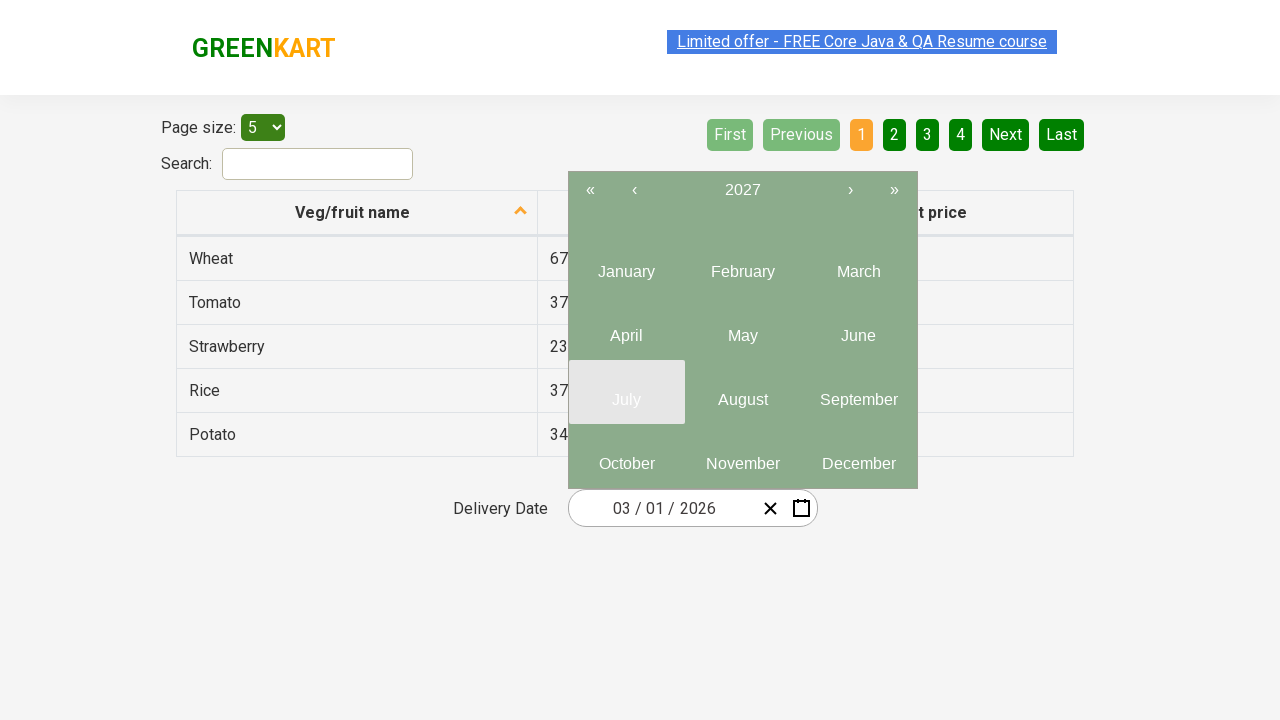

Selected month June (month 6) from month view at (858, 328) on .react-calendar__year-view__months__month >> nth=5
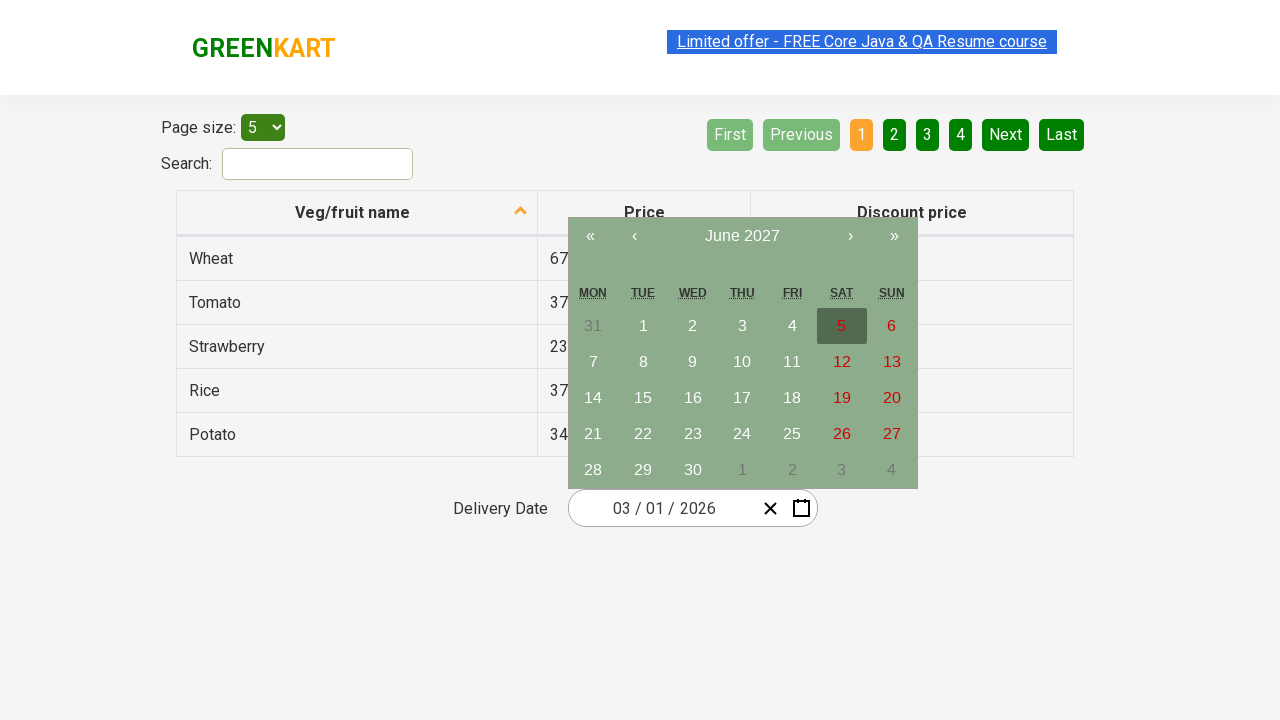

Selected date 15 from calendar at (643, 398) on //abbr[text()='15']
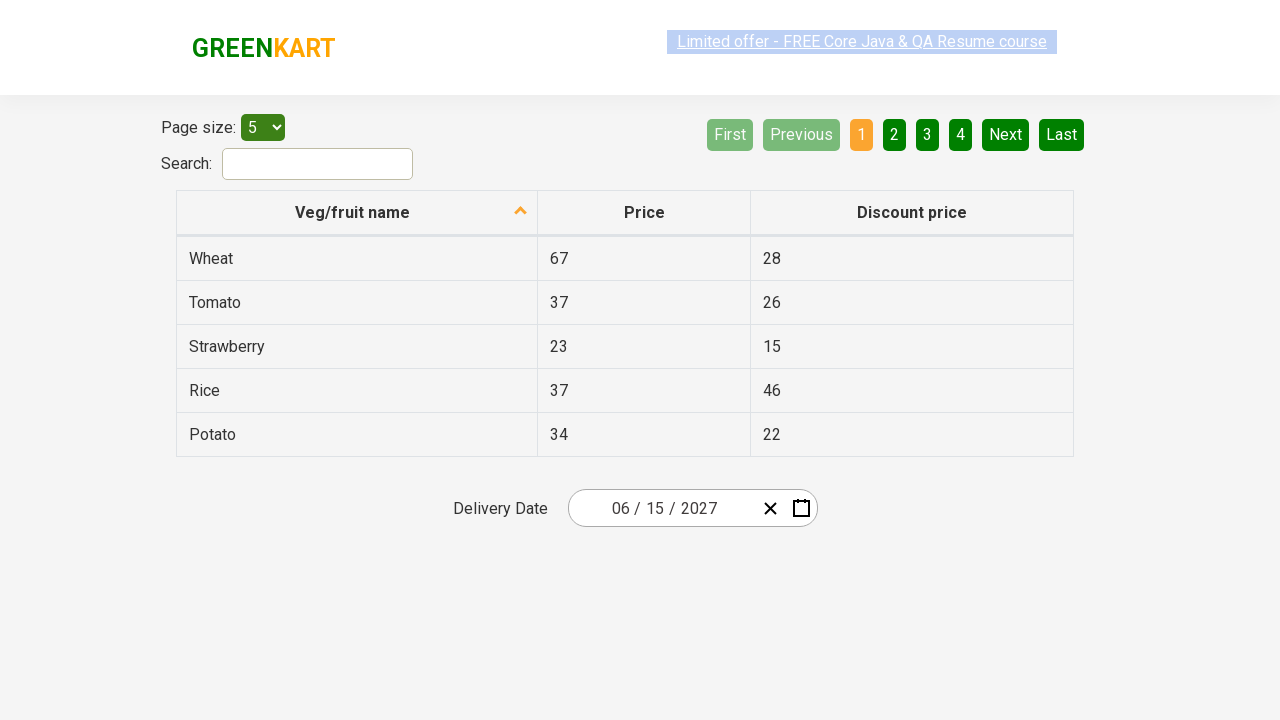

Date picker updated with selected date June 15, 2027
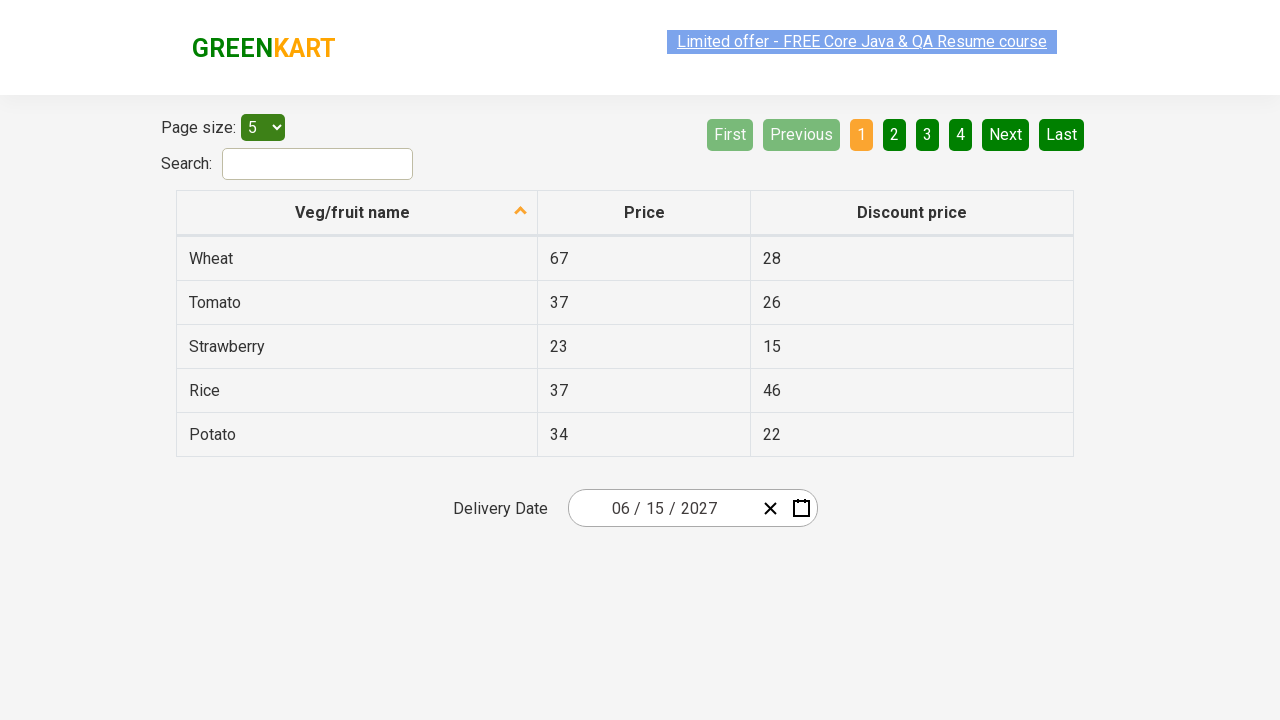

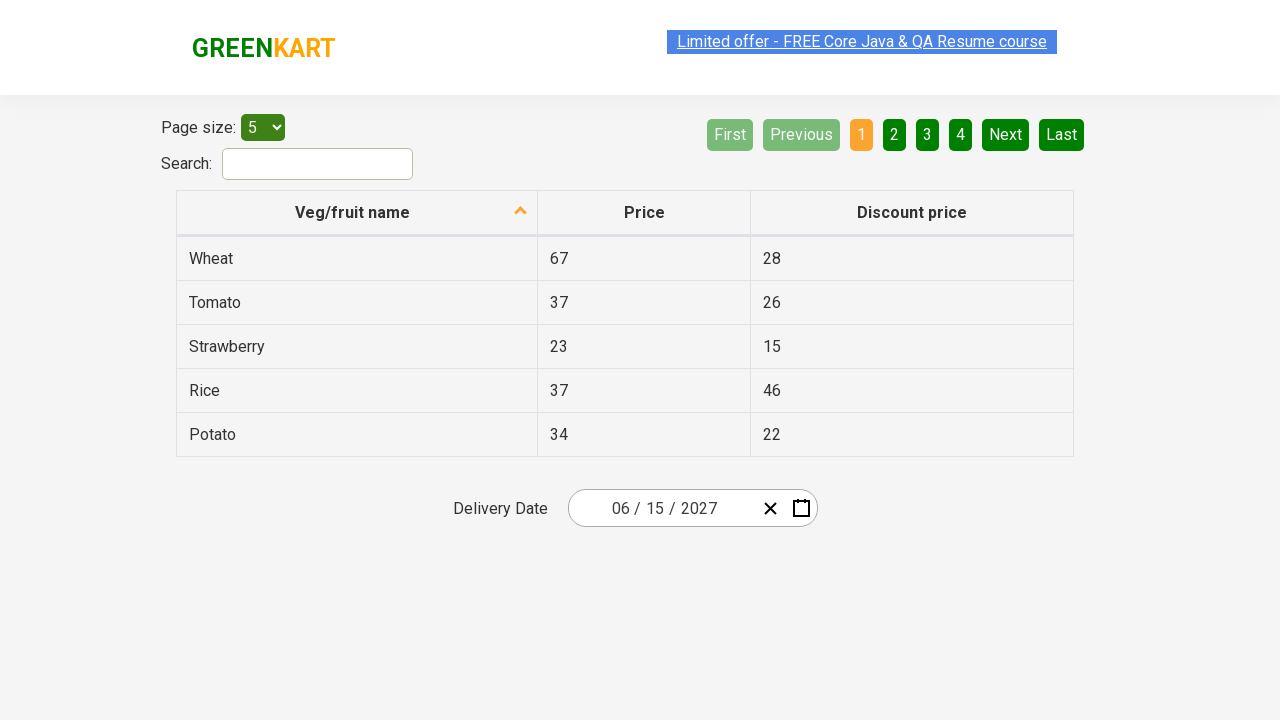